Tests JavaScript execution for scrolling the page and scrolling within a fixed table element

Starting URL: https://rahulshettyacademy.com/AutomationPractice/

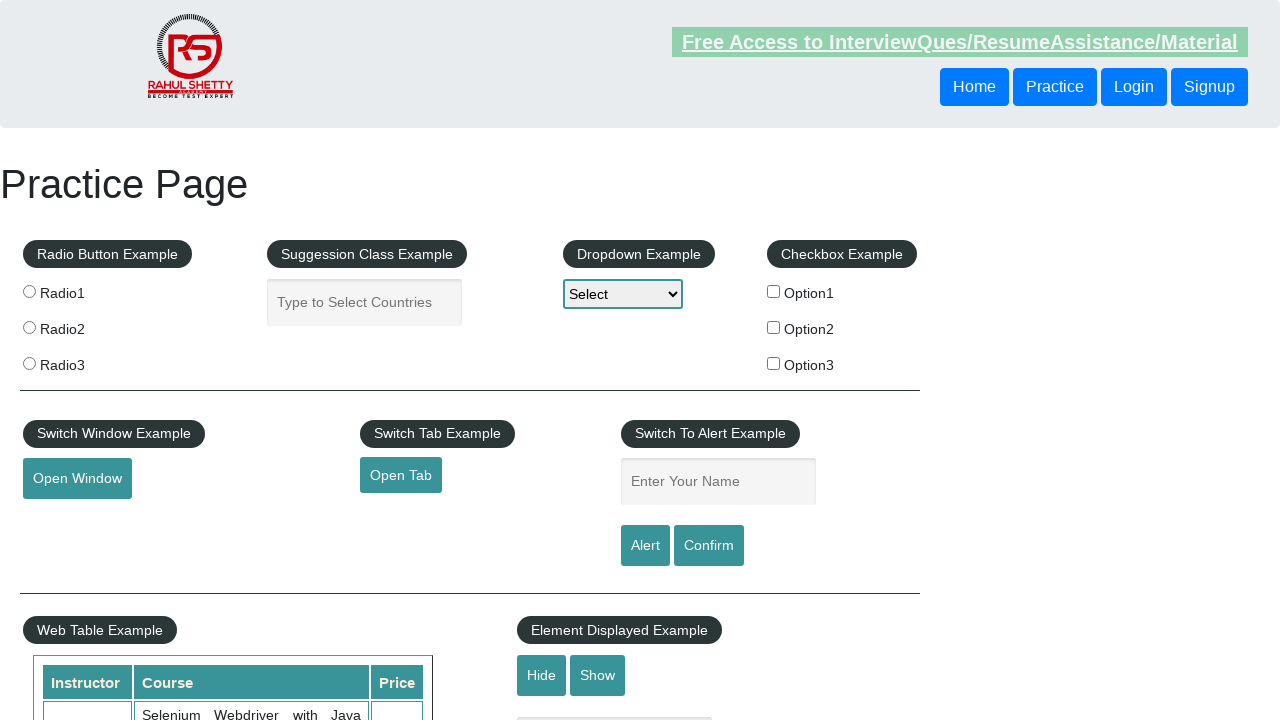

Scrolled page down by 500 pixels using JavaScript
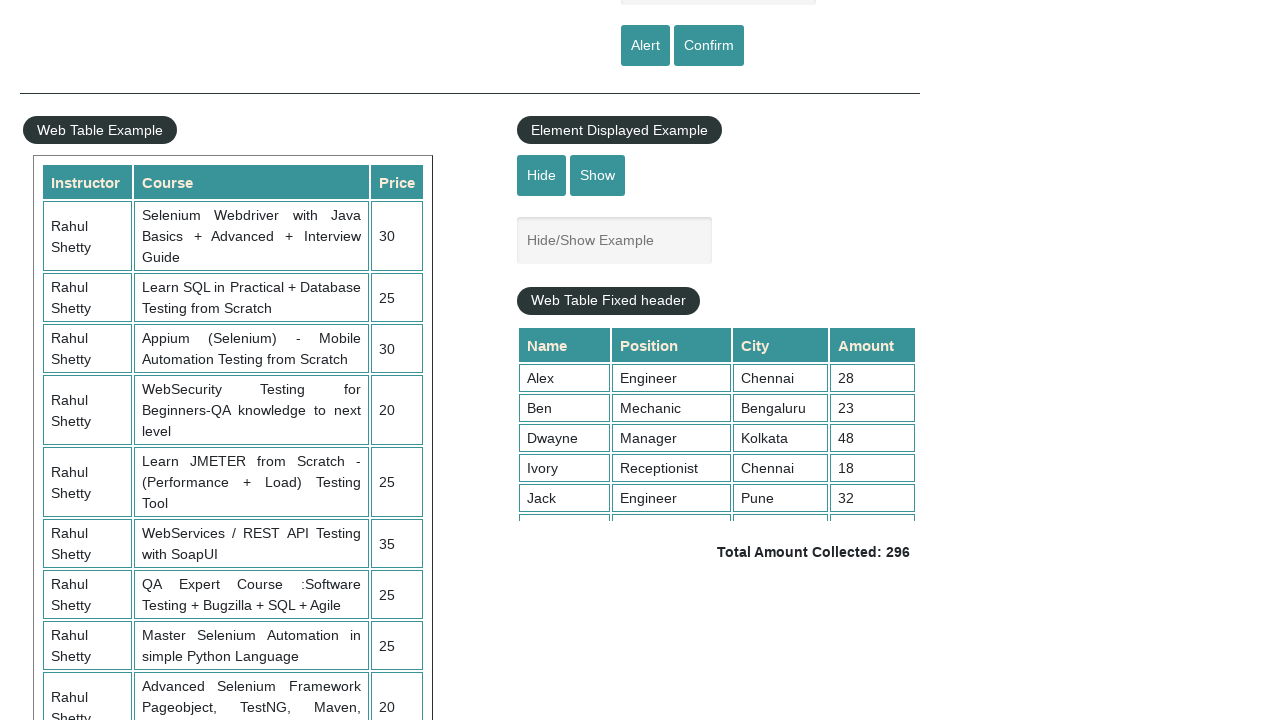

Scrolled fixed header table element down by 500 pixels
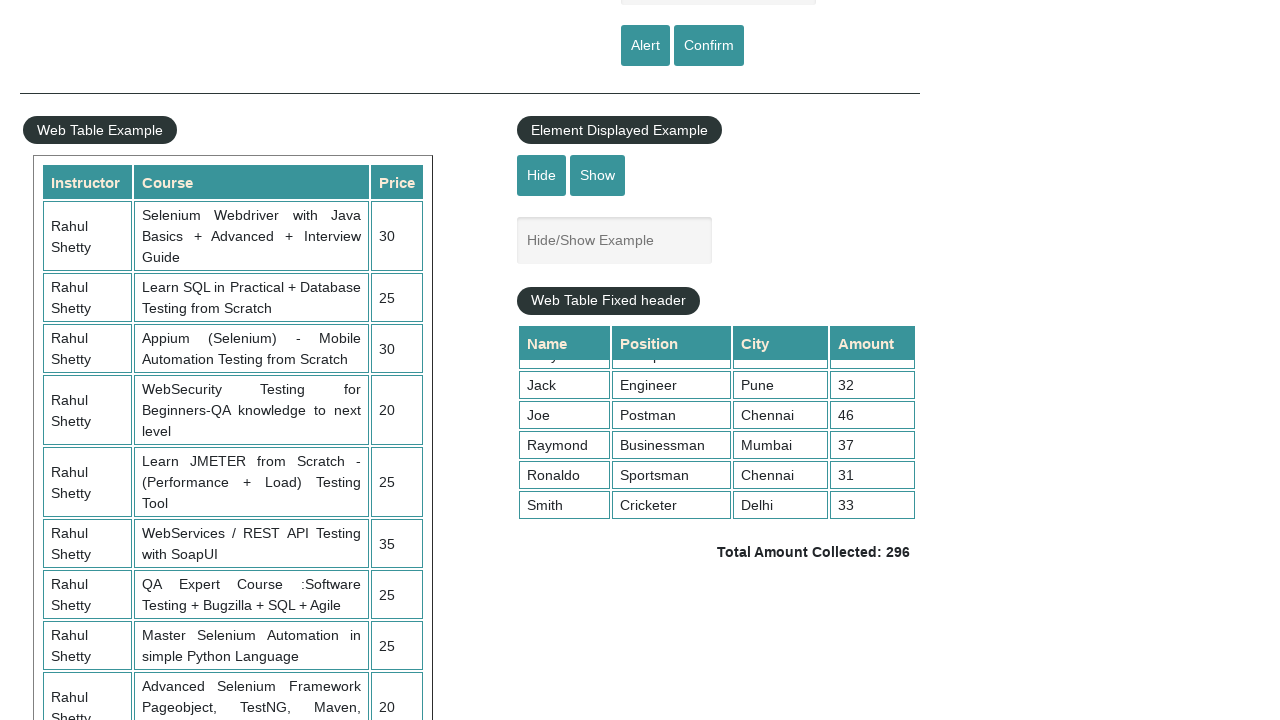

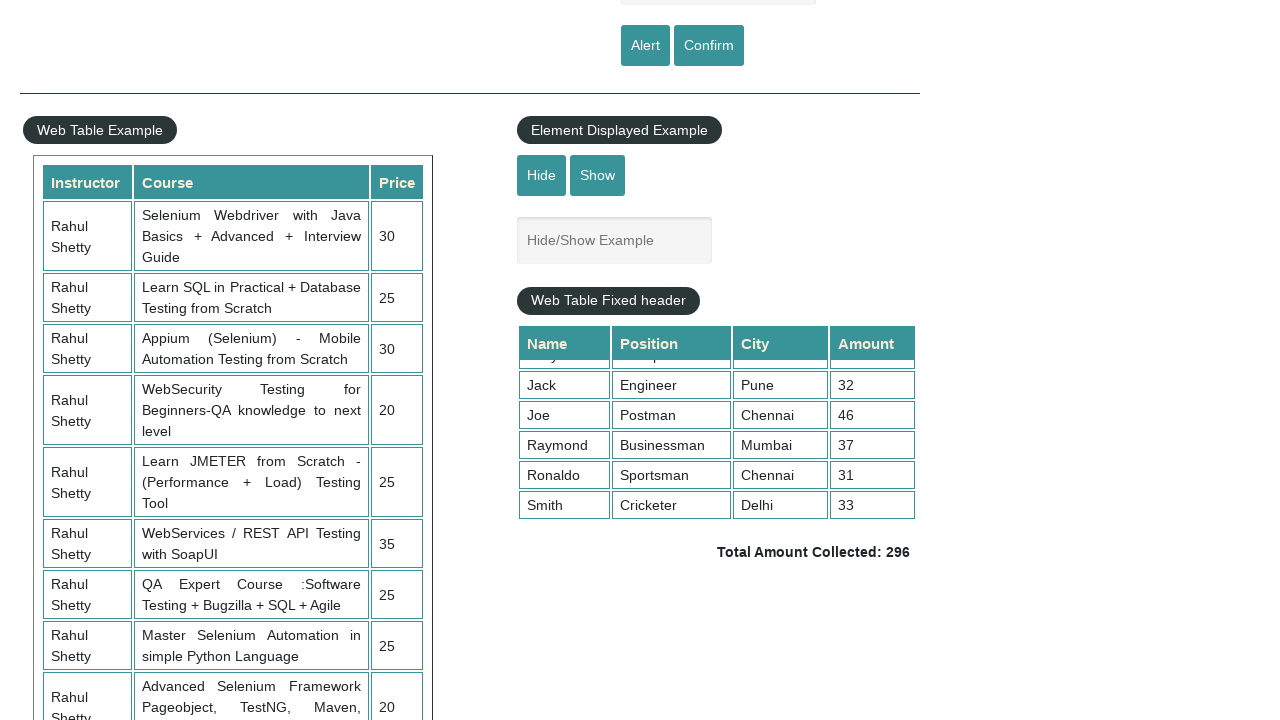